Tests opening a new browser window by clicking a button

Starting URL: https://www.tutorialspoint.com/selenium/practice/browser-windows.php

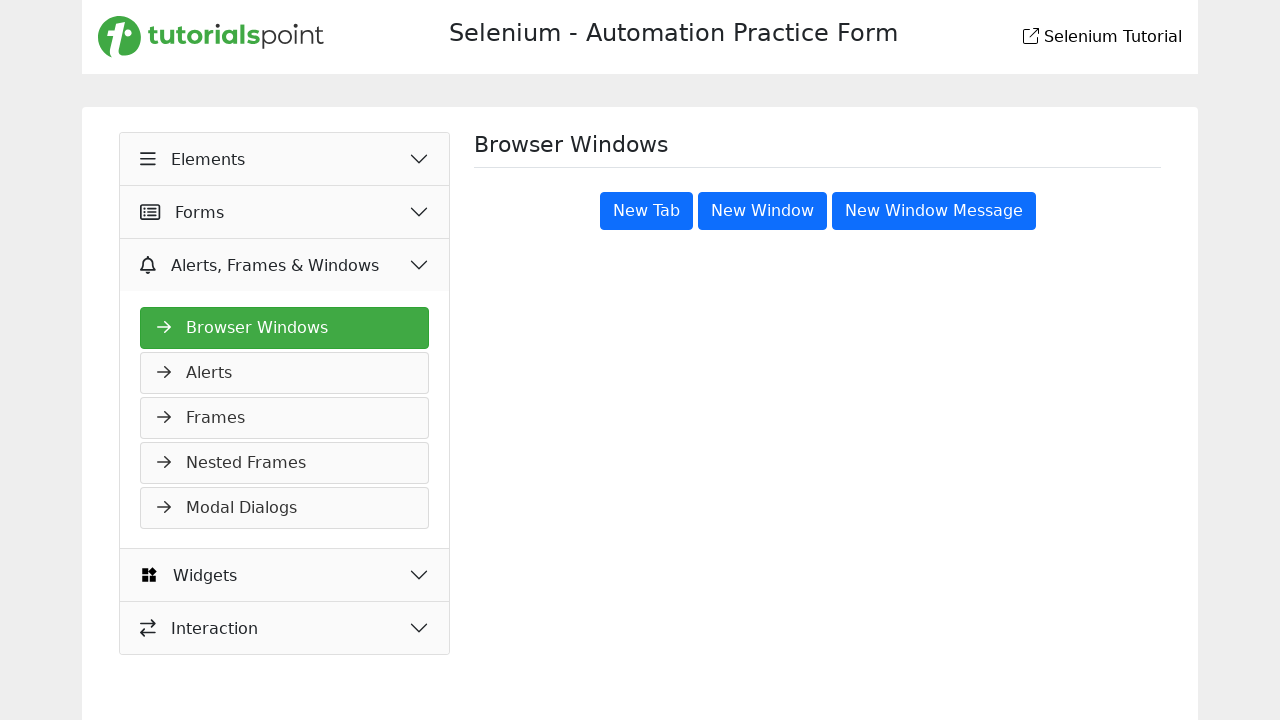

Clicked 'New Window' button and popup window opened at (762, 211) on internal:role=button[name="New Window"s]
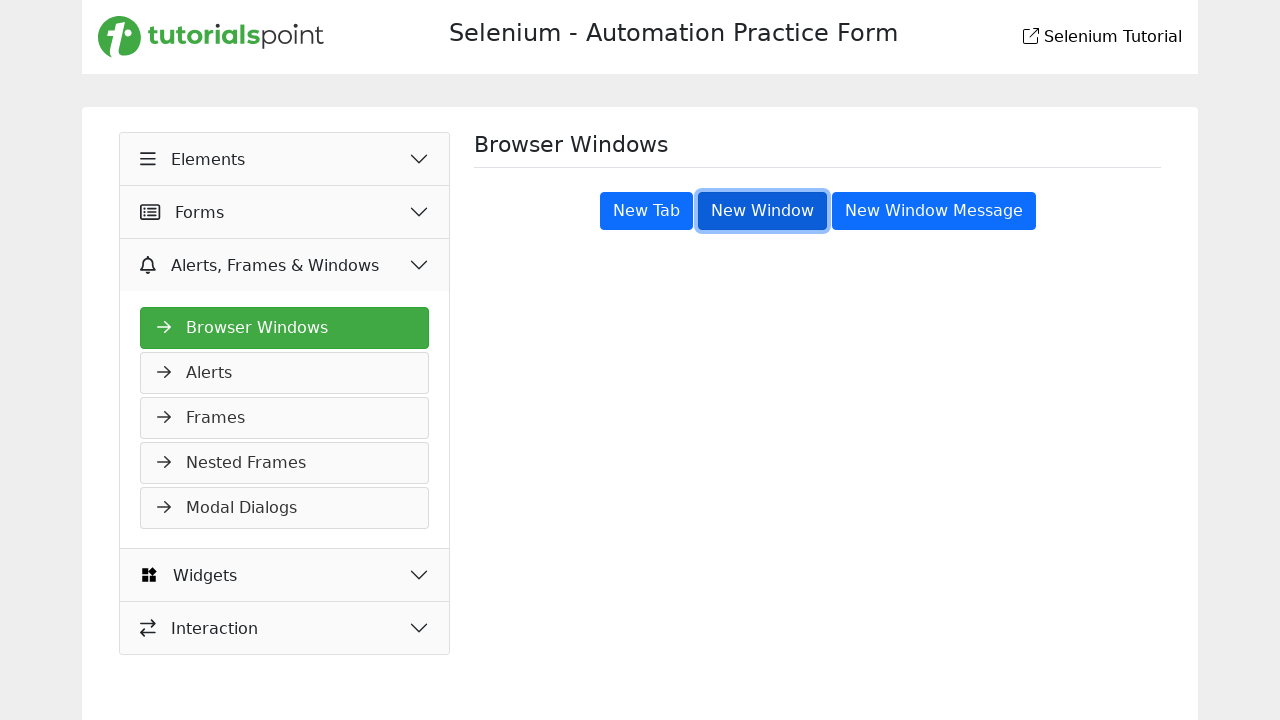

Captured new popup window reference
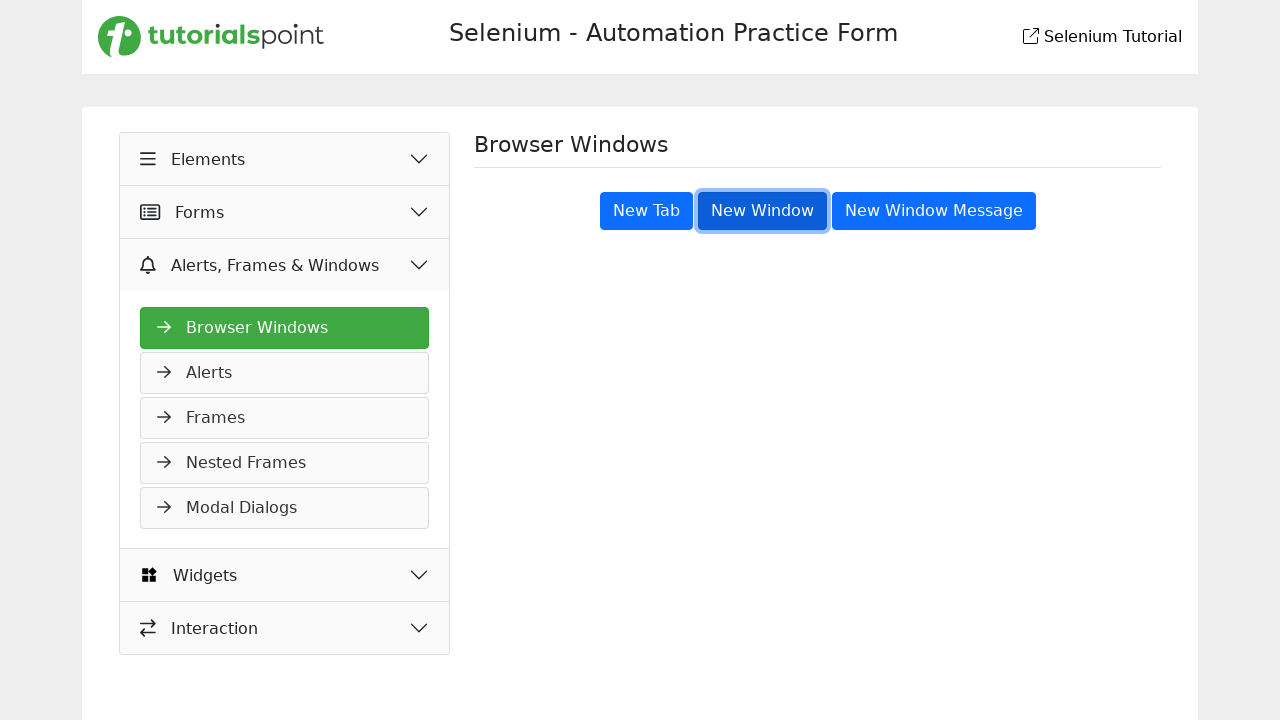

Logged new window URL: https://www.tutorialspoint.com/selenium/practice/new-window.php
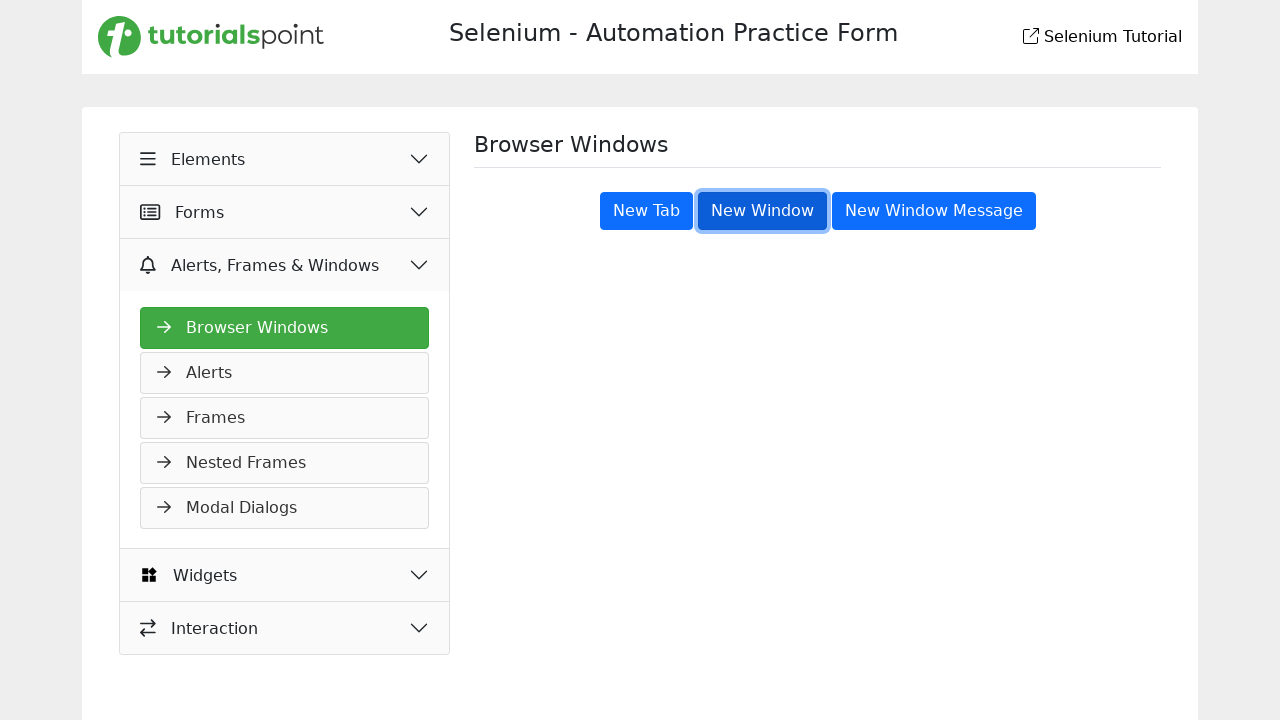

Waited 2000ms for page to stabilize
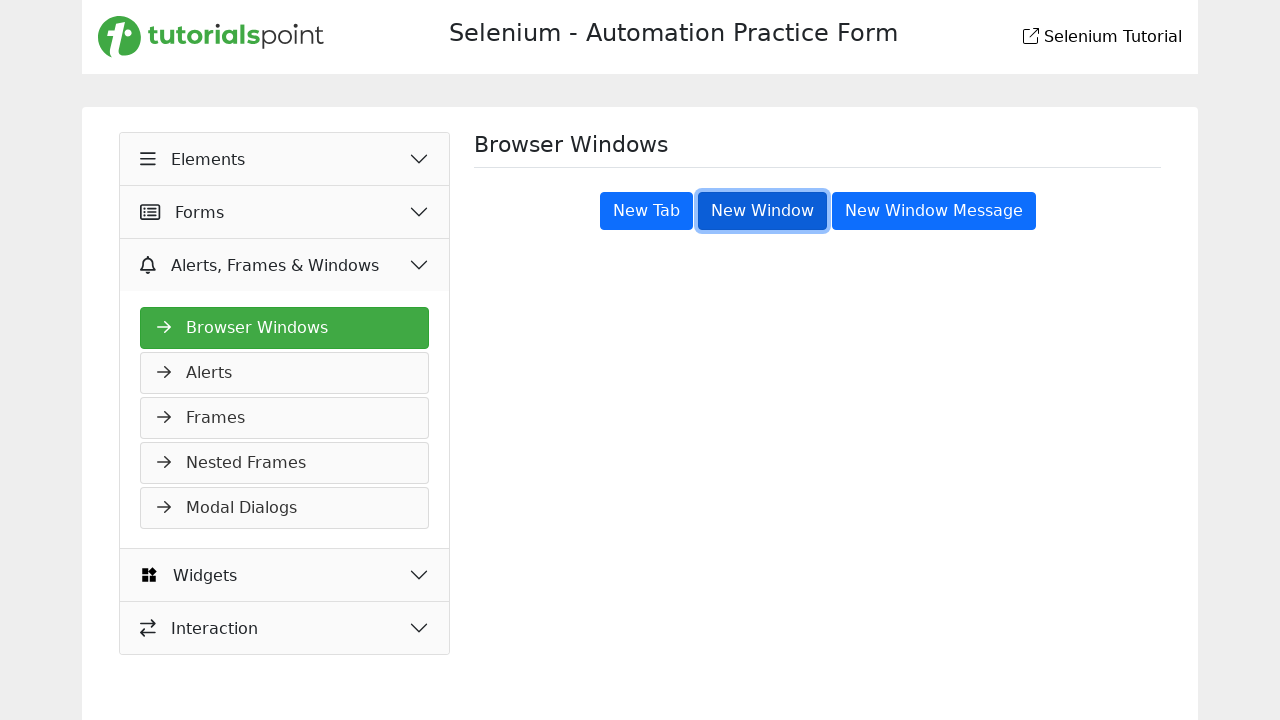

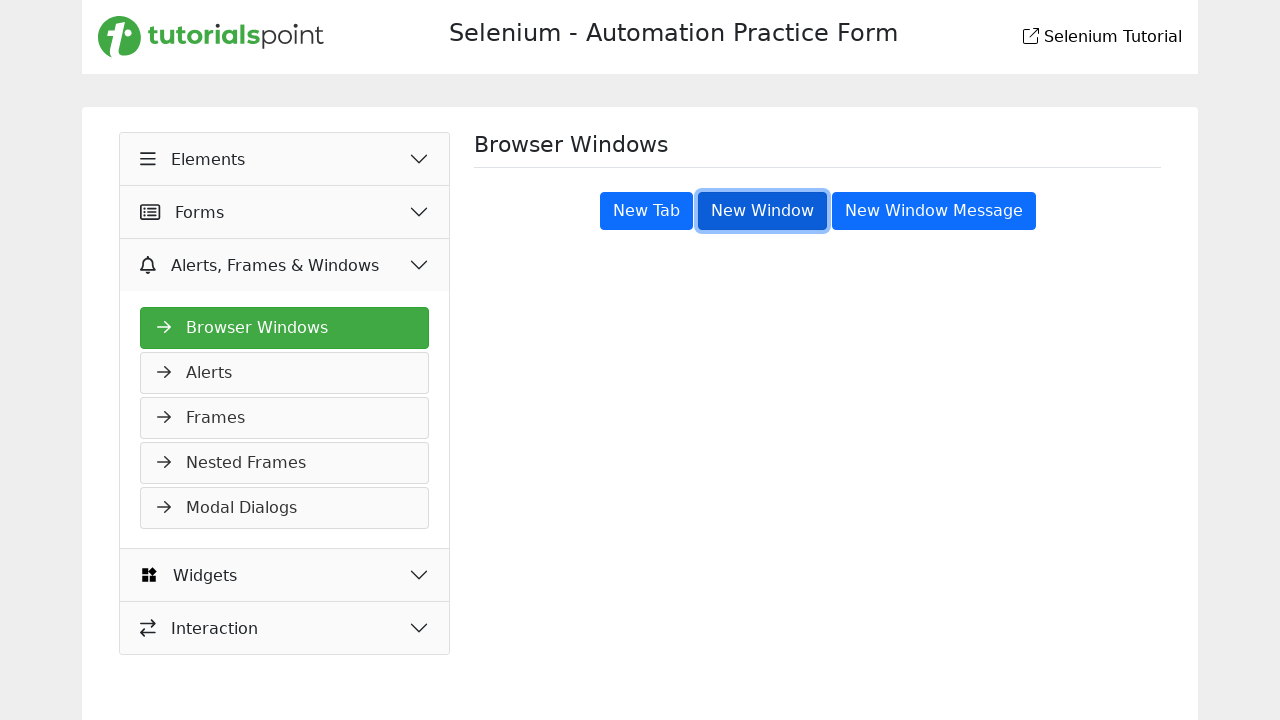